Tests dropdown single select functionality by selecting options using different methods: by index, by visible text, and by value

Starting URL: https://rahulshettyacademy.com/AutomationPractice/

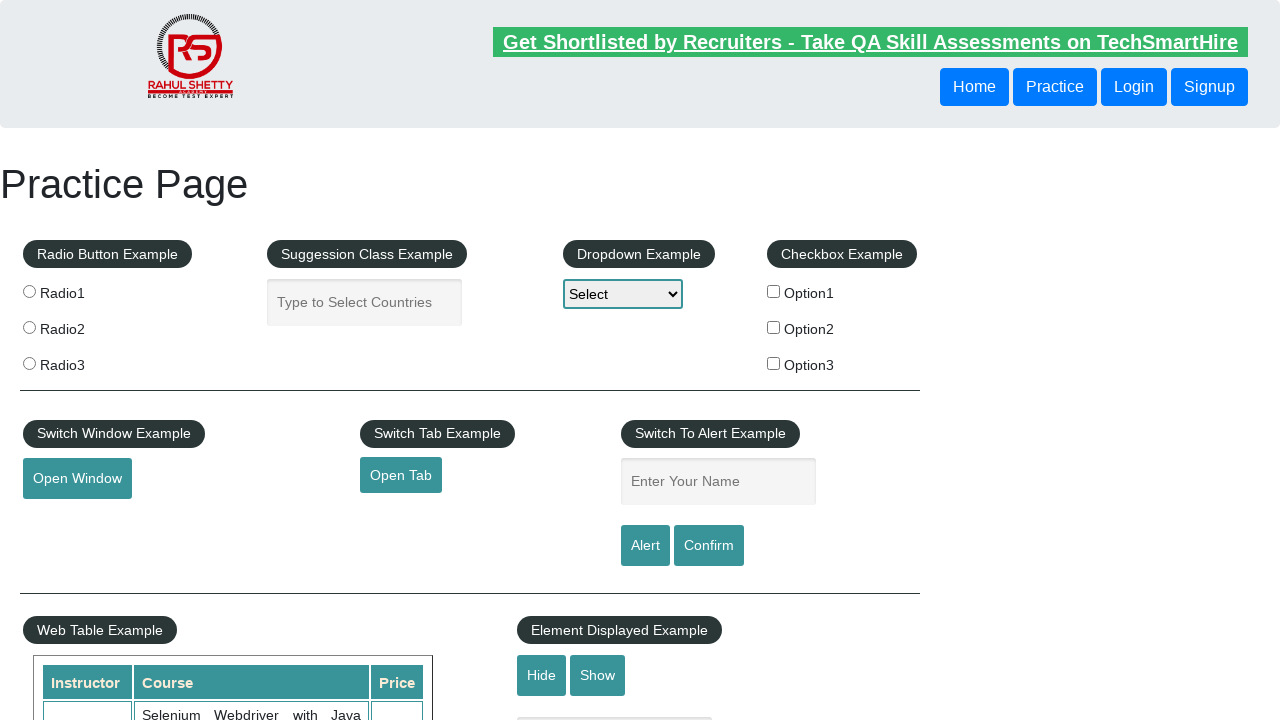

Selected Option1 from dropdown by index on select[name='dropdown-class-example']
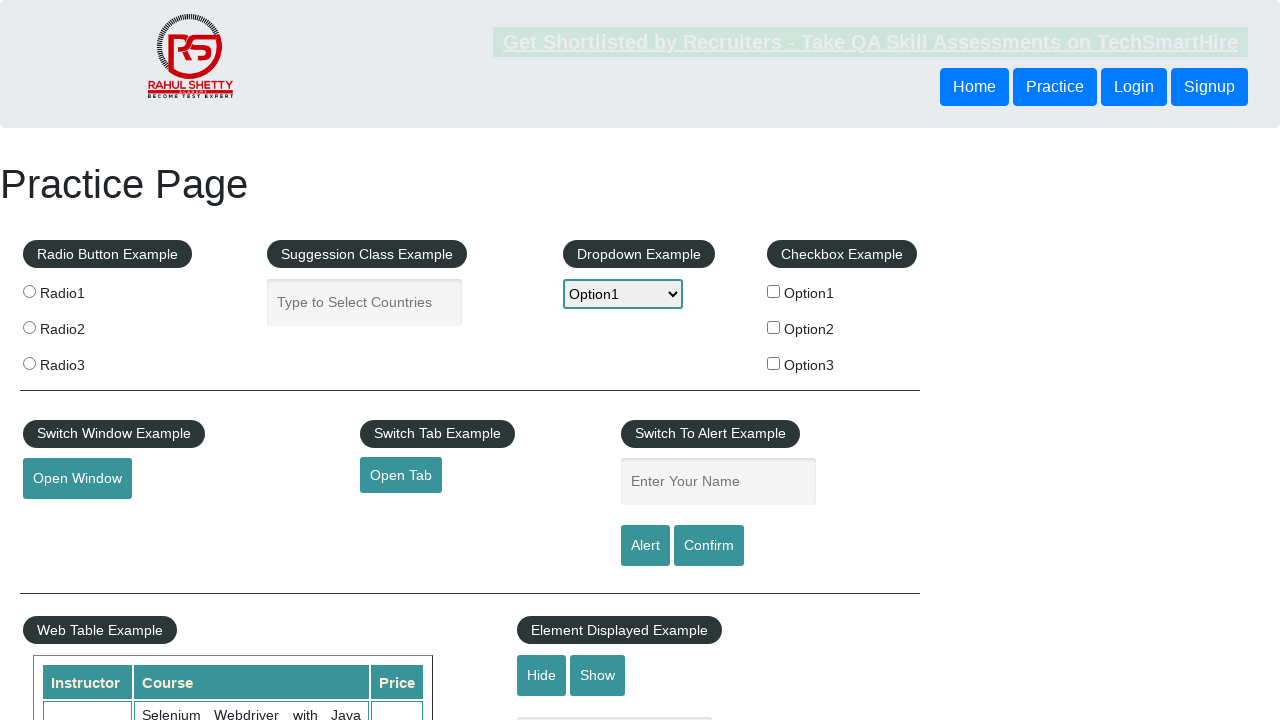

Selected Option2 from dropdown by visible text on select[name='dropdown-class-example']
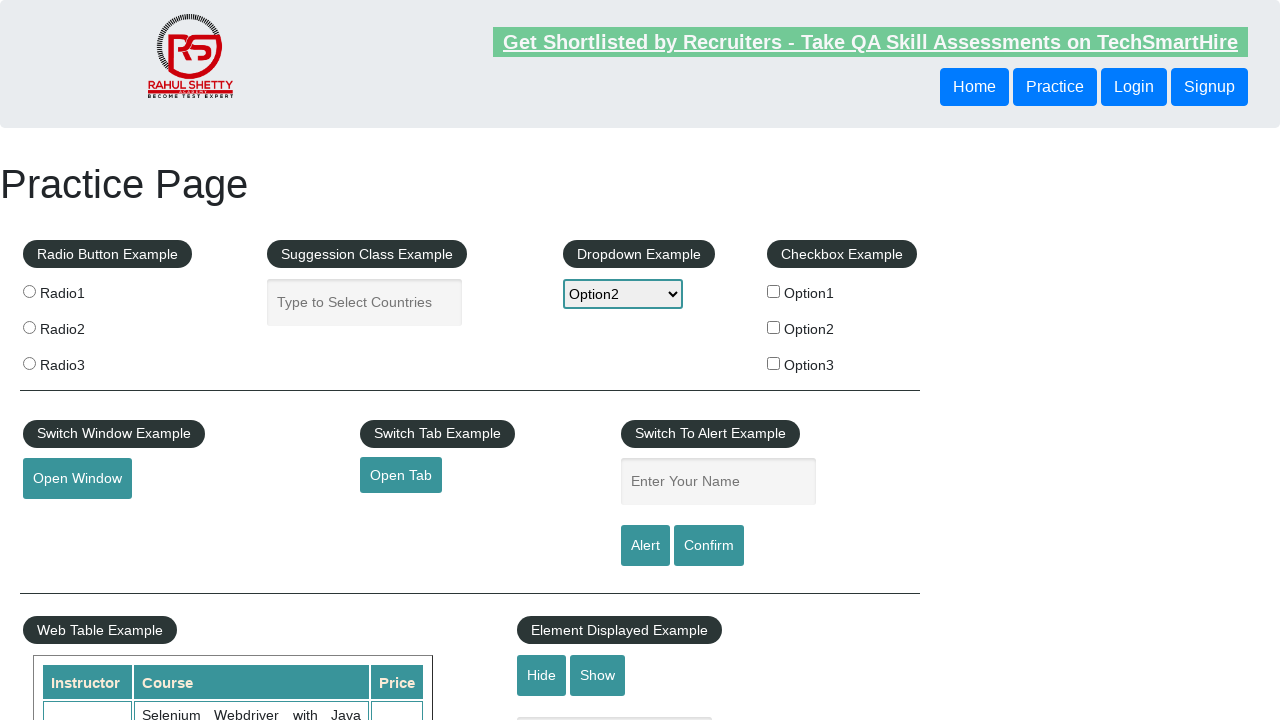

Selected option3 from dropdown by value on select[name='dropdown-class-example']
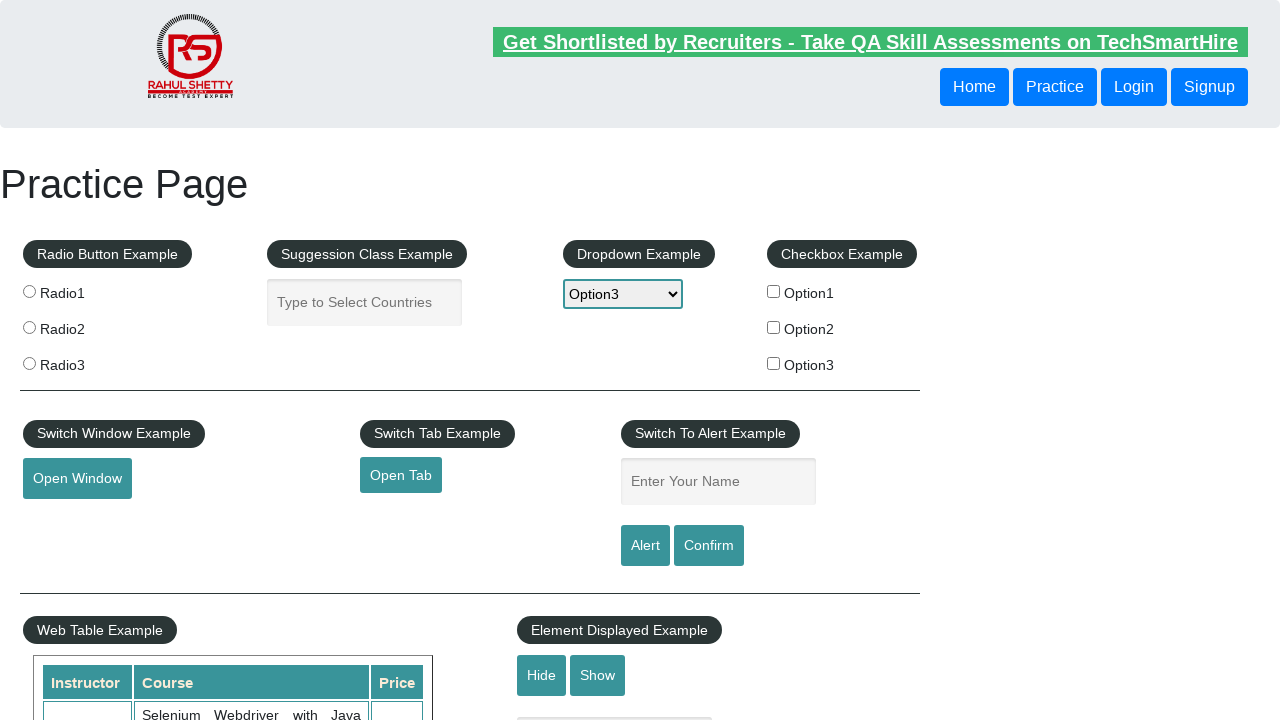

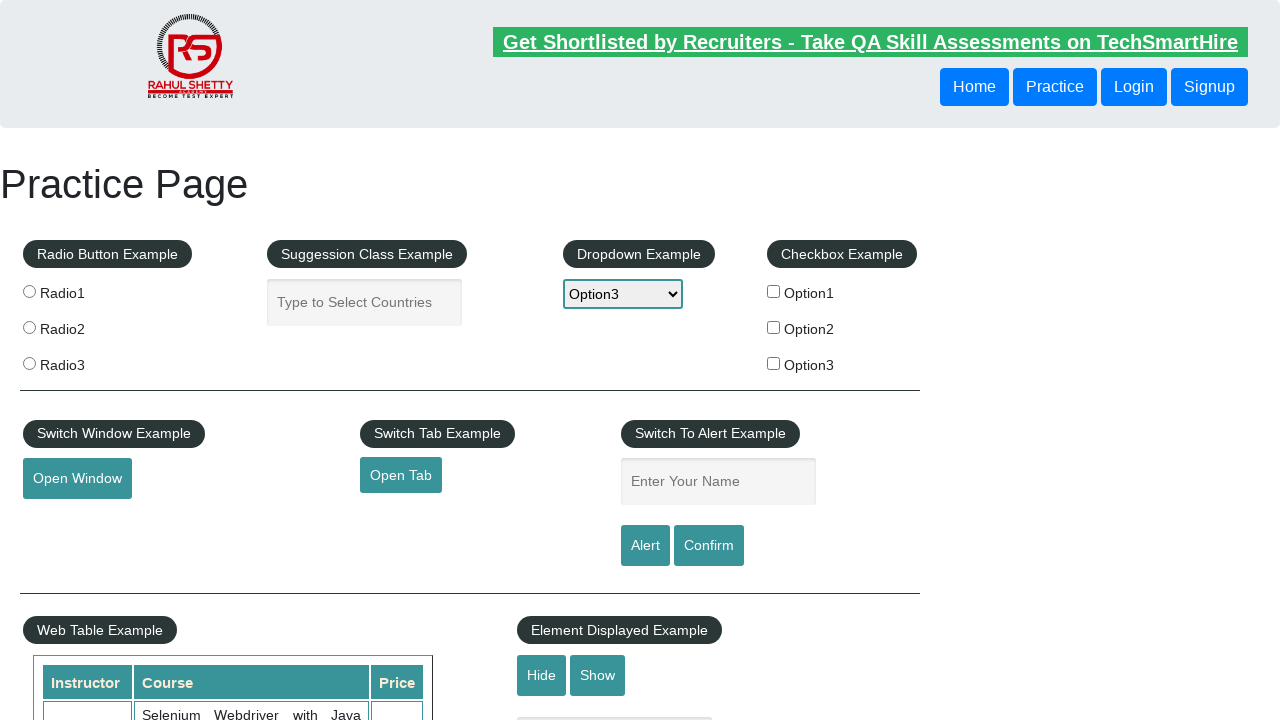